Tests keyboard key pressing functionality by sending space and left arrow keys to an element and verifying the displayed result text matches the expected key press.

Starting URL: http://the-internet.herokuapp.com/key_presses

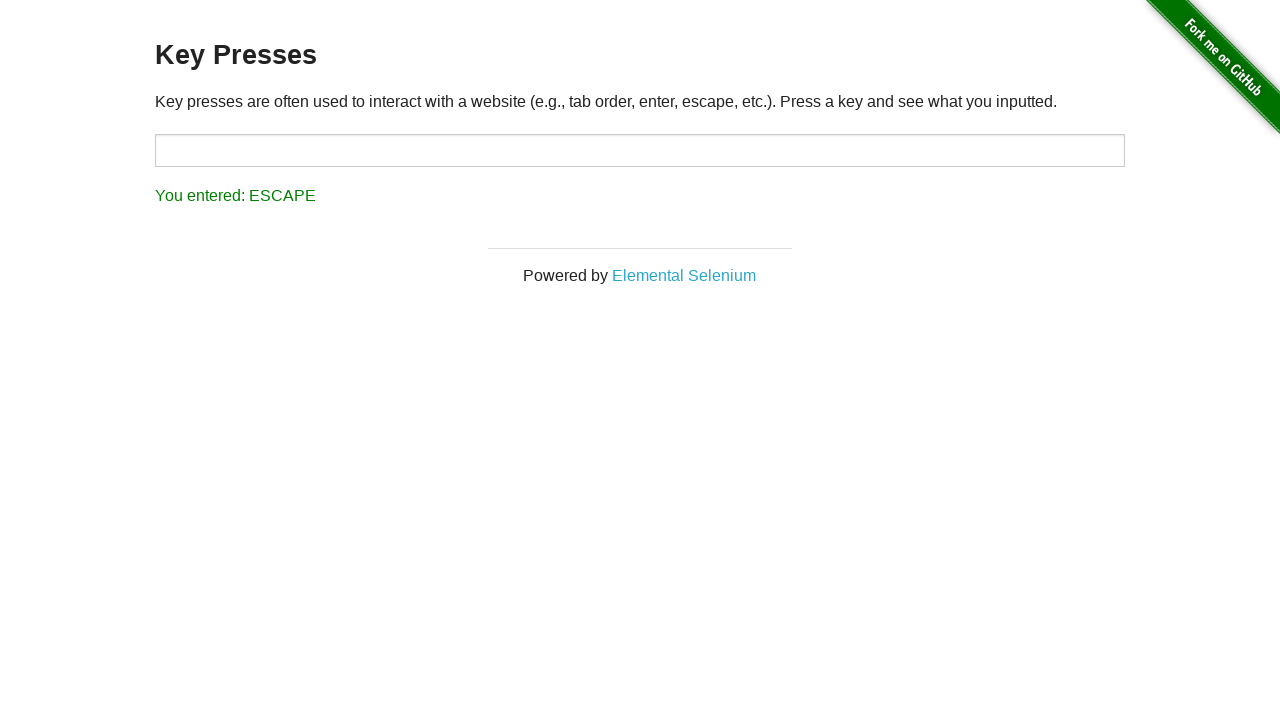

Pressed Space key on target element on #target
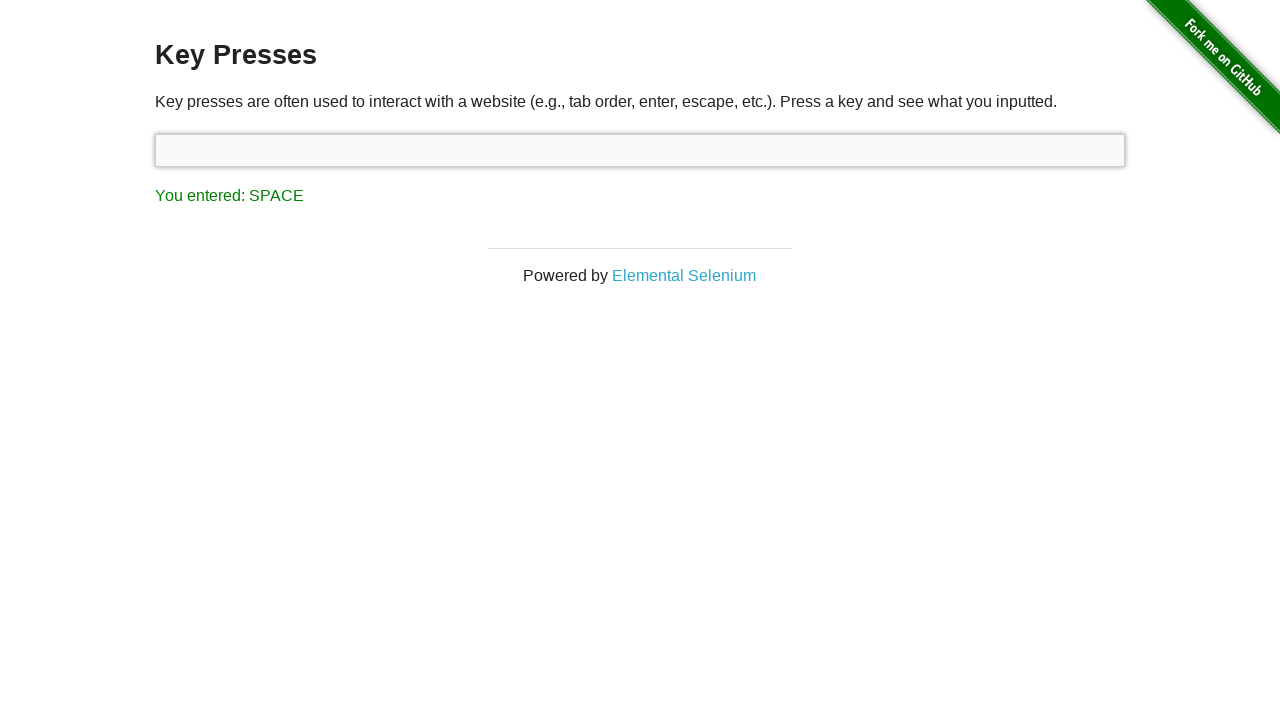

Result element loaded after Space key press
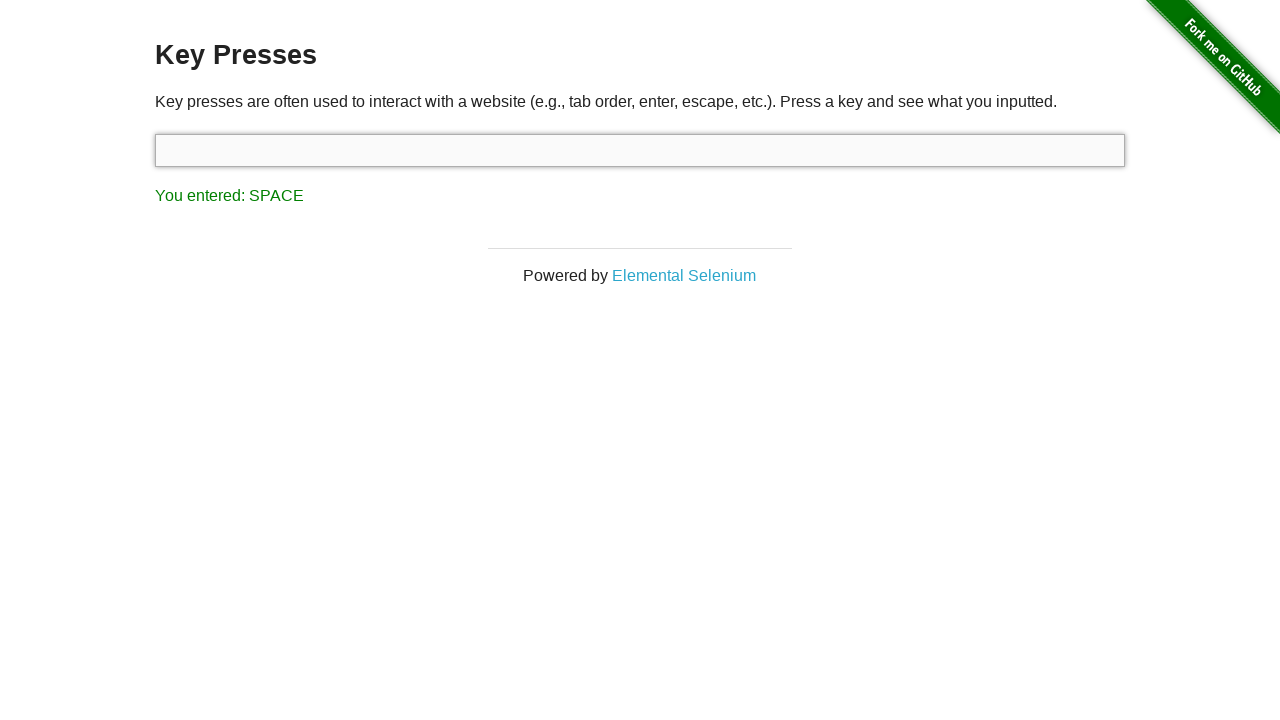

Verified result text matches 'You entered: SPACE'
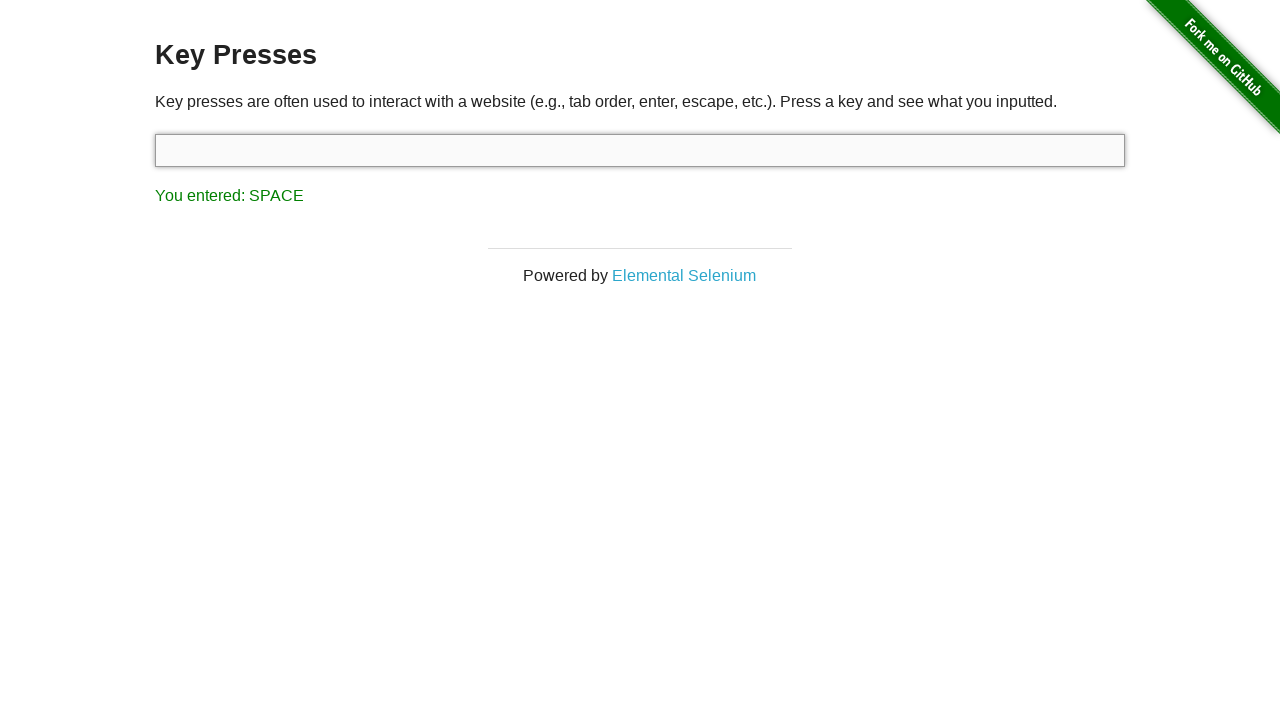

Pressed ArrowLeft key using keyboard
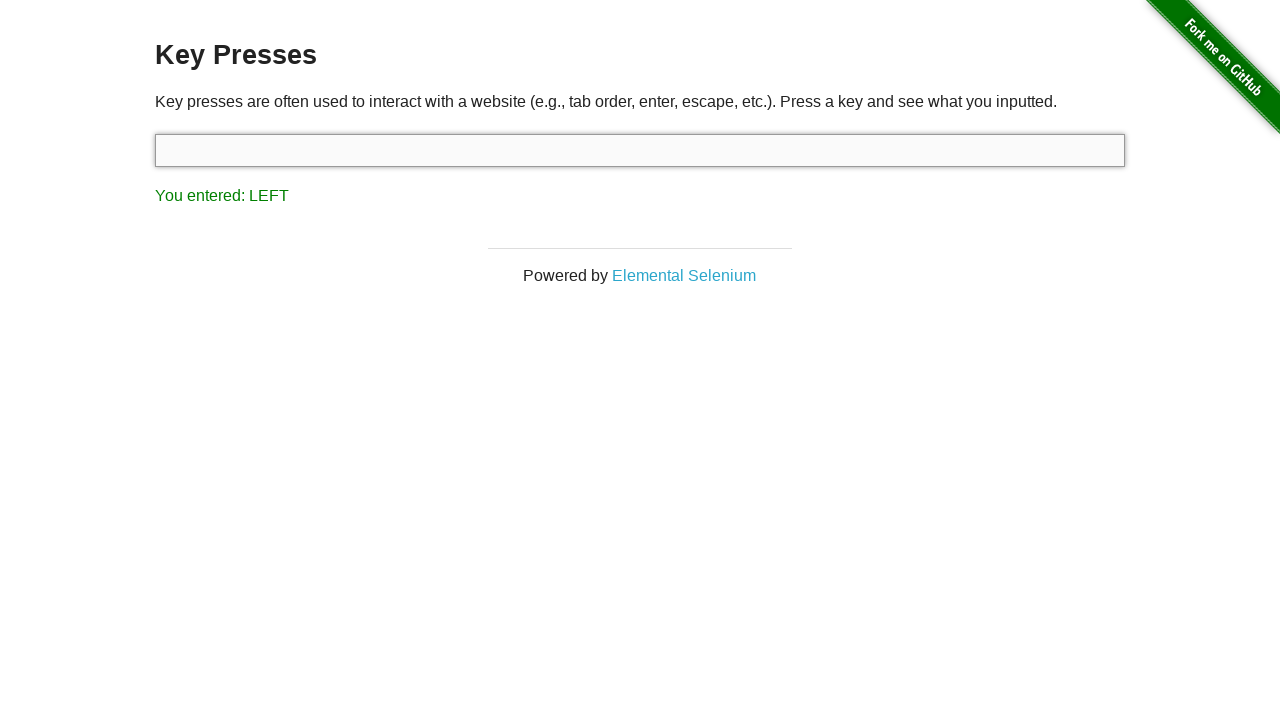

Verified result text matches 'You entered: LEFT'
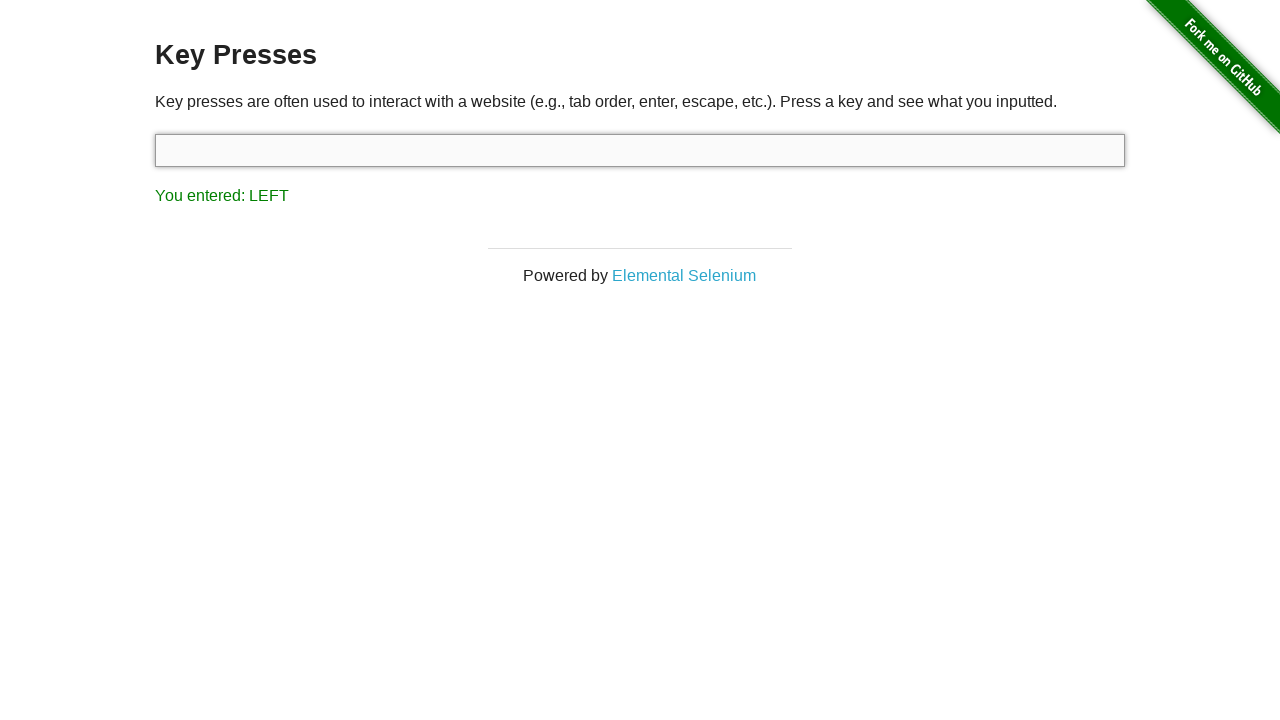

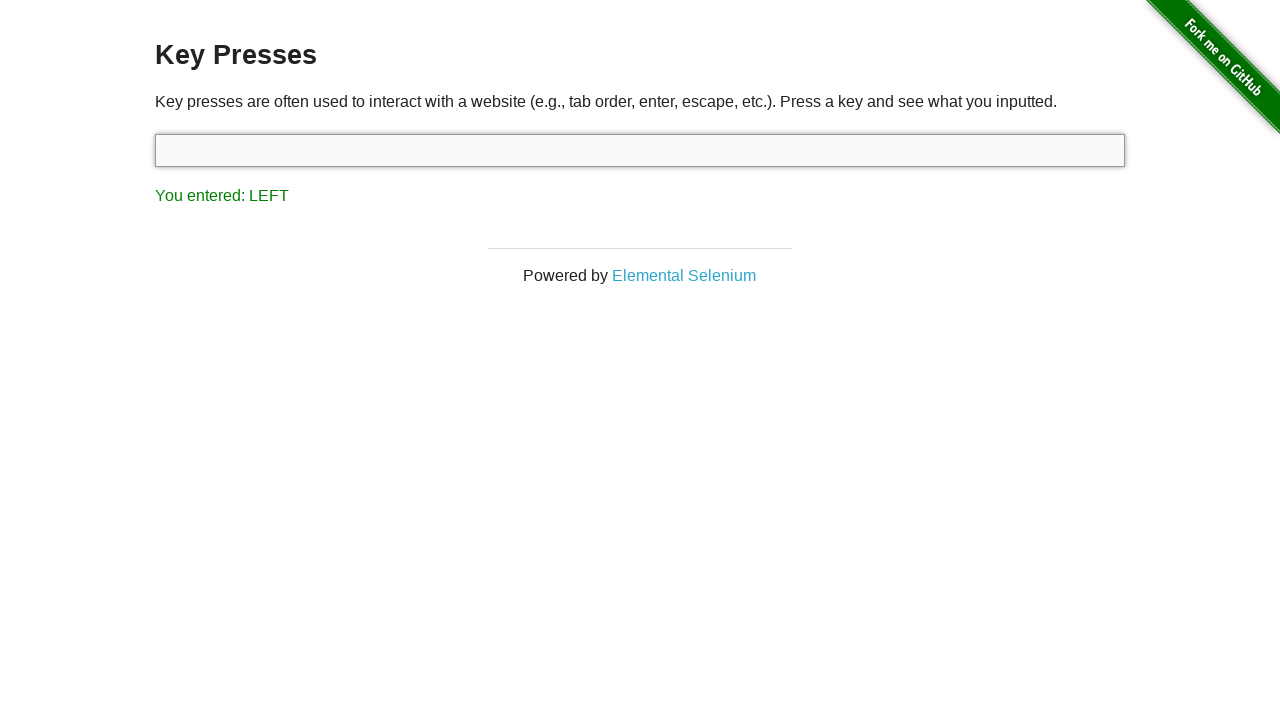